Tests JavaScript alert dialog by clicking a button that triggers an alert and accepting it

Starting URL: https://testautomationpractice.blogspot.com/p/playwrightpractice.html

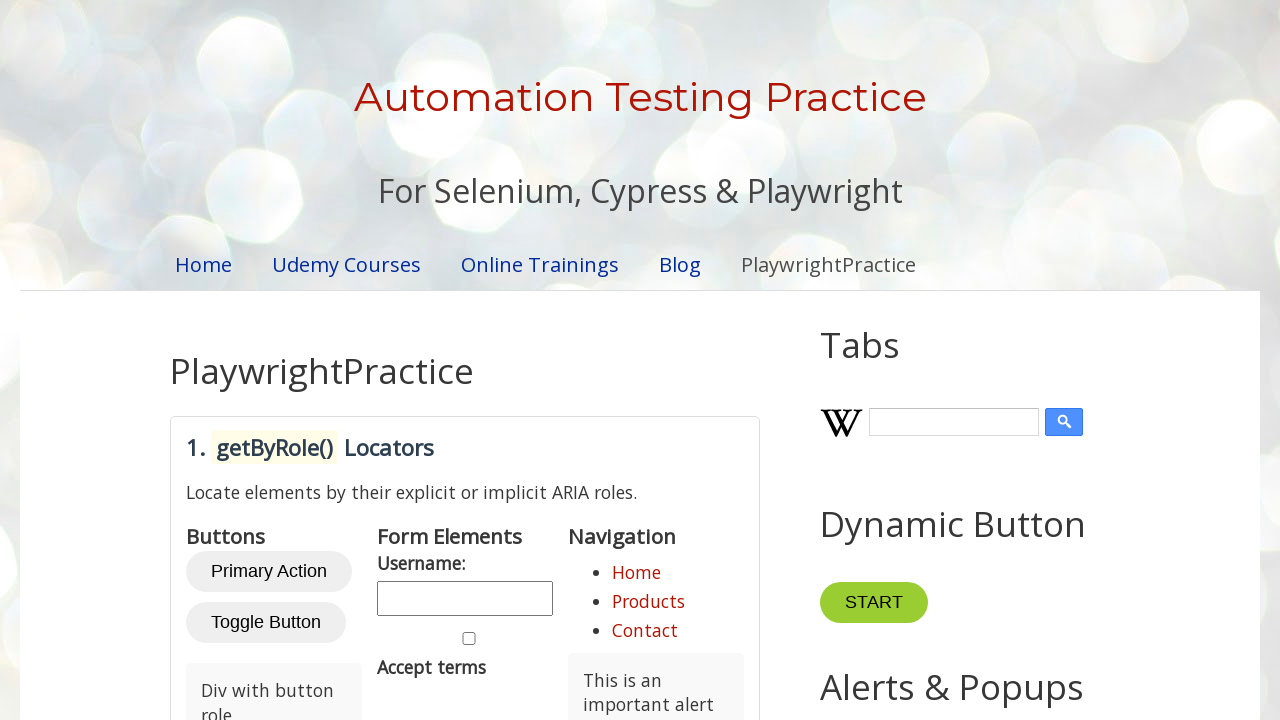

Accepted the alert dialog
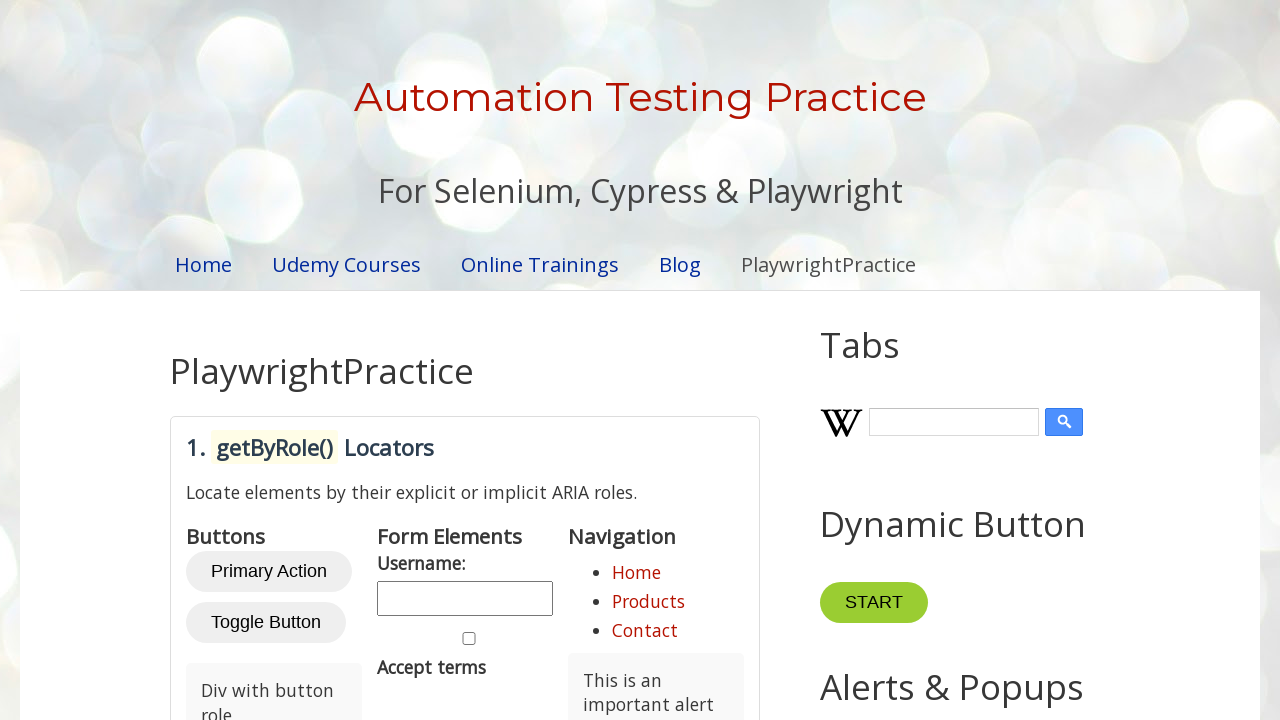

Clicked alert button to trigger JavaScript alert dialog at (888, 361) on #alertBtn
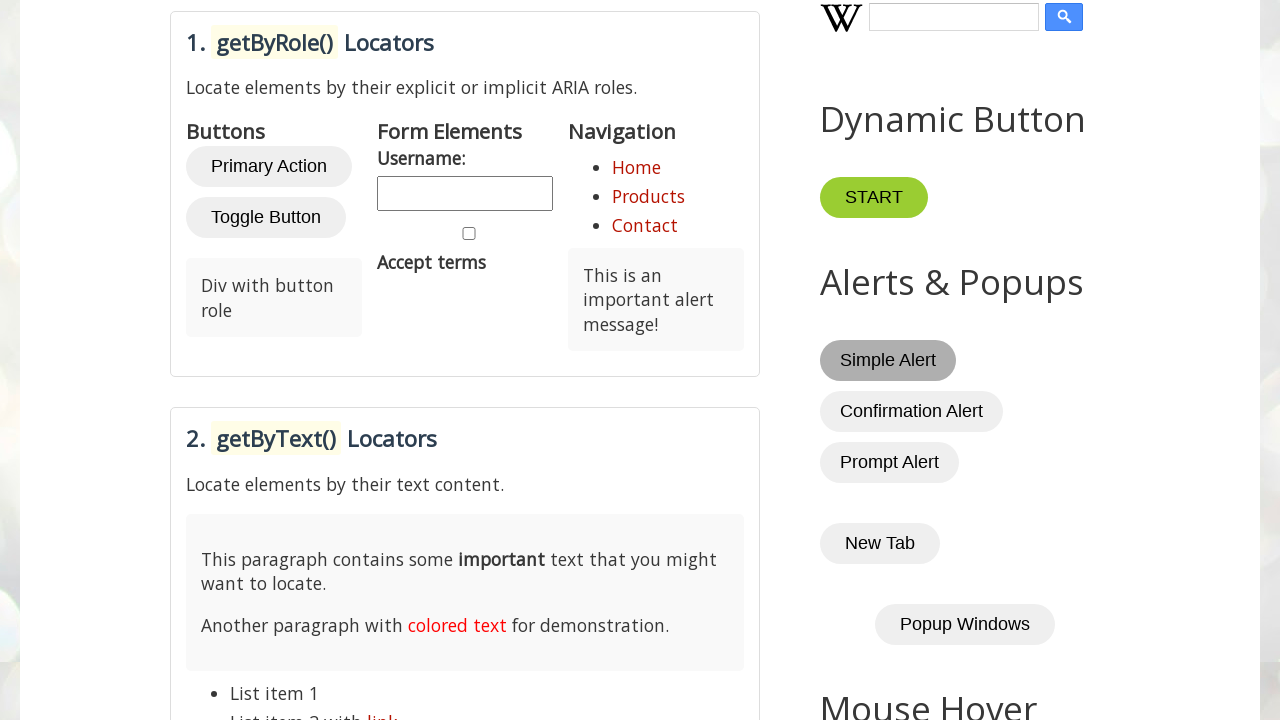

Waited 500ms for alert dialog handling to complete
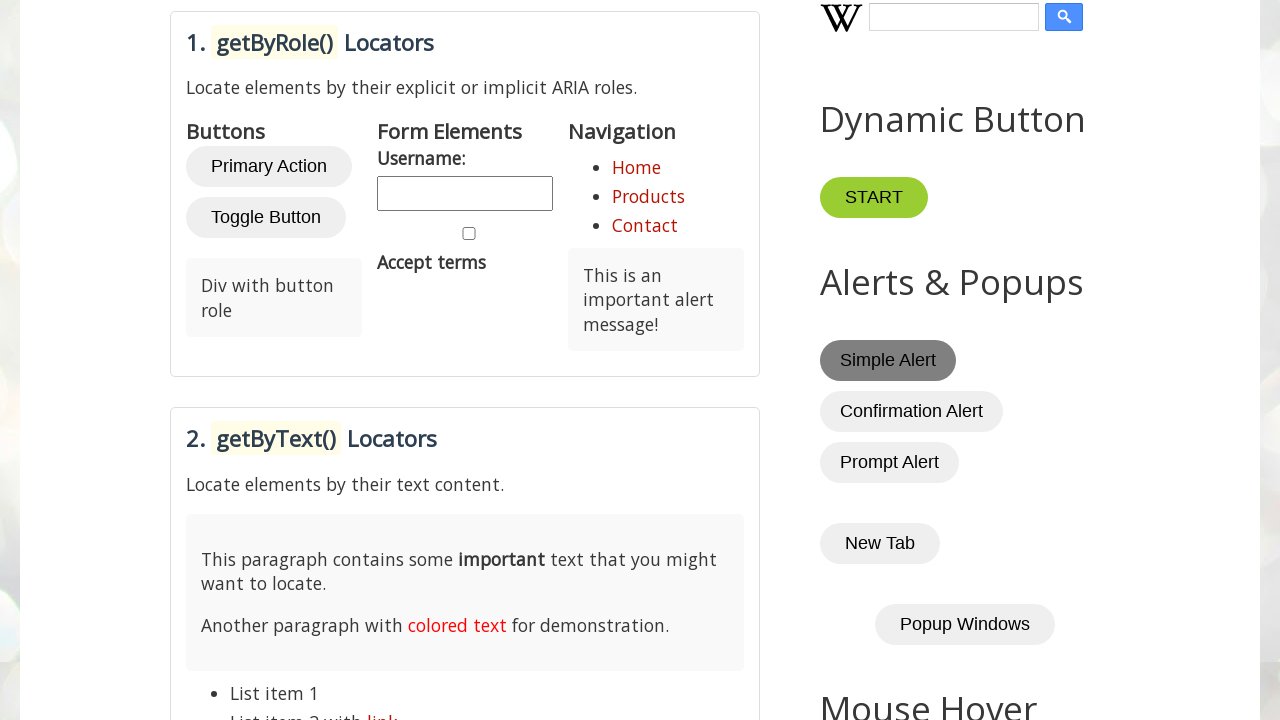

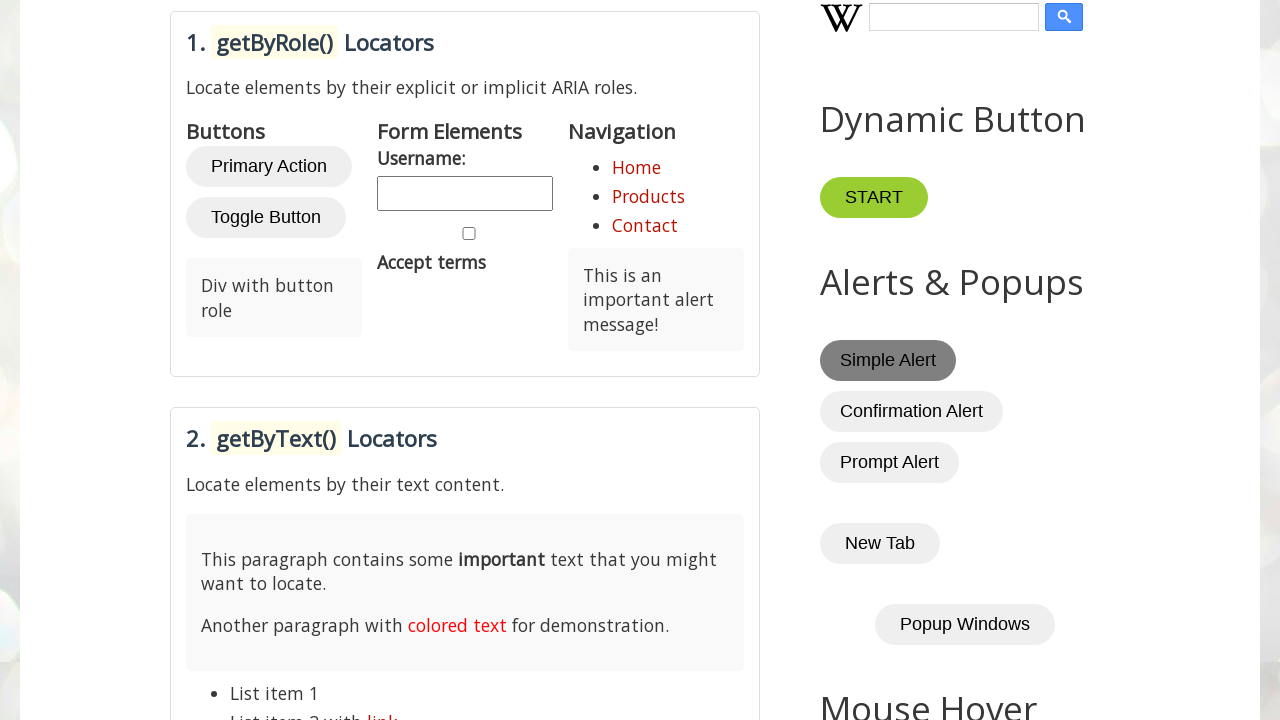